Tests adding a new todo item by typing in the input field and pressing Enter, then verifies the item appears in the list with correct count.

Starting URL: https://todomvc.com/examples/react/dist/

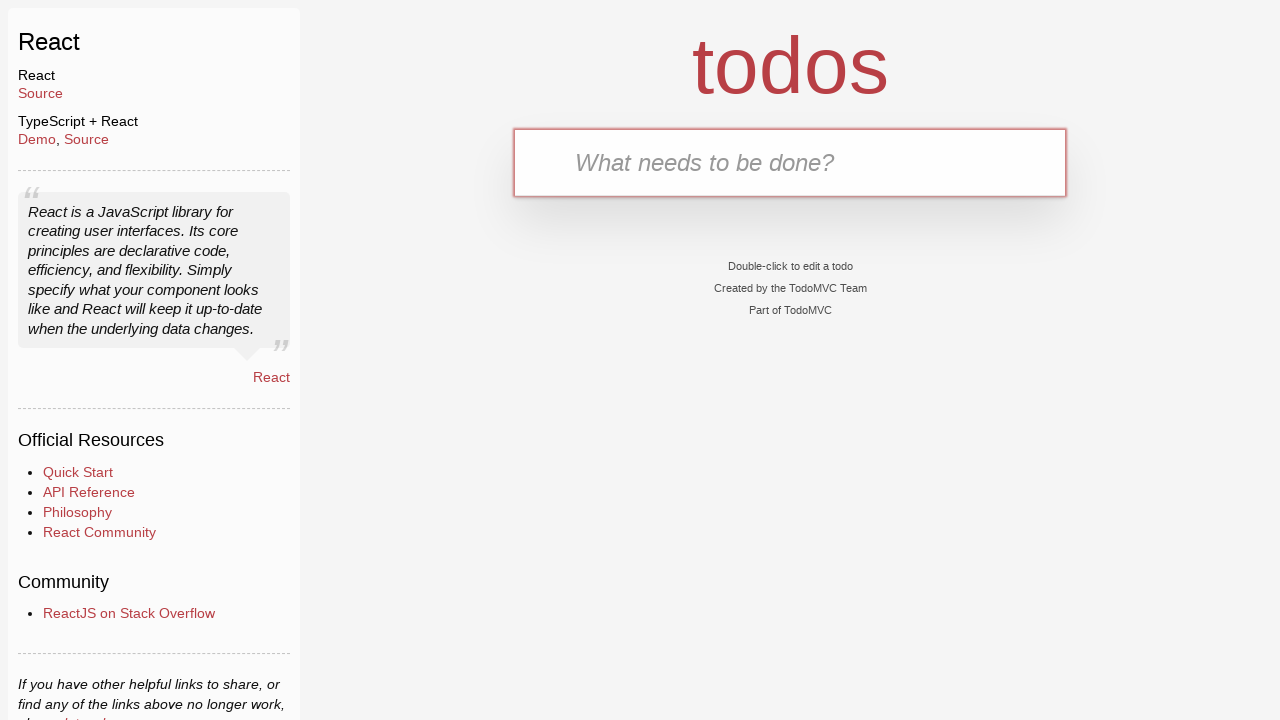

Navigated to TodoMVC React app
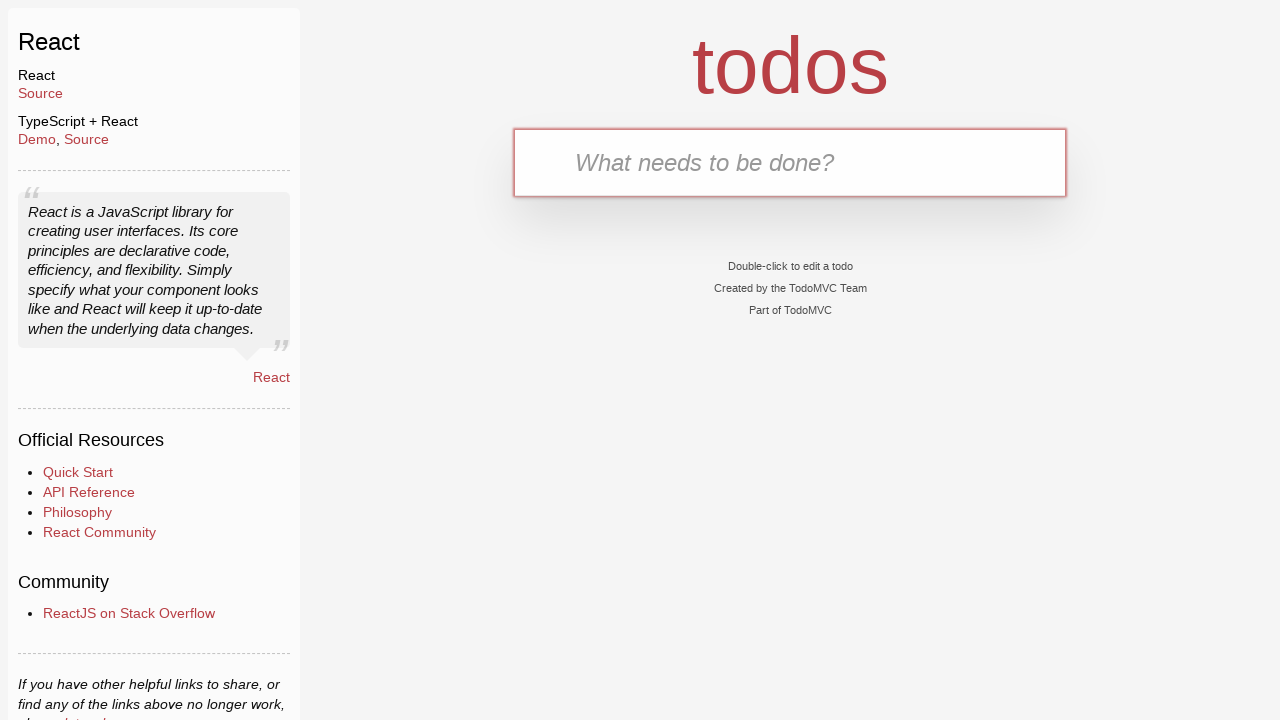

Filled input field with 'Buy groceries' on input[placeholder='What needs to be done?']
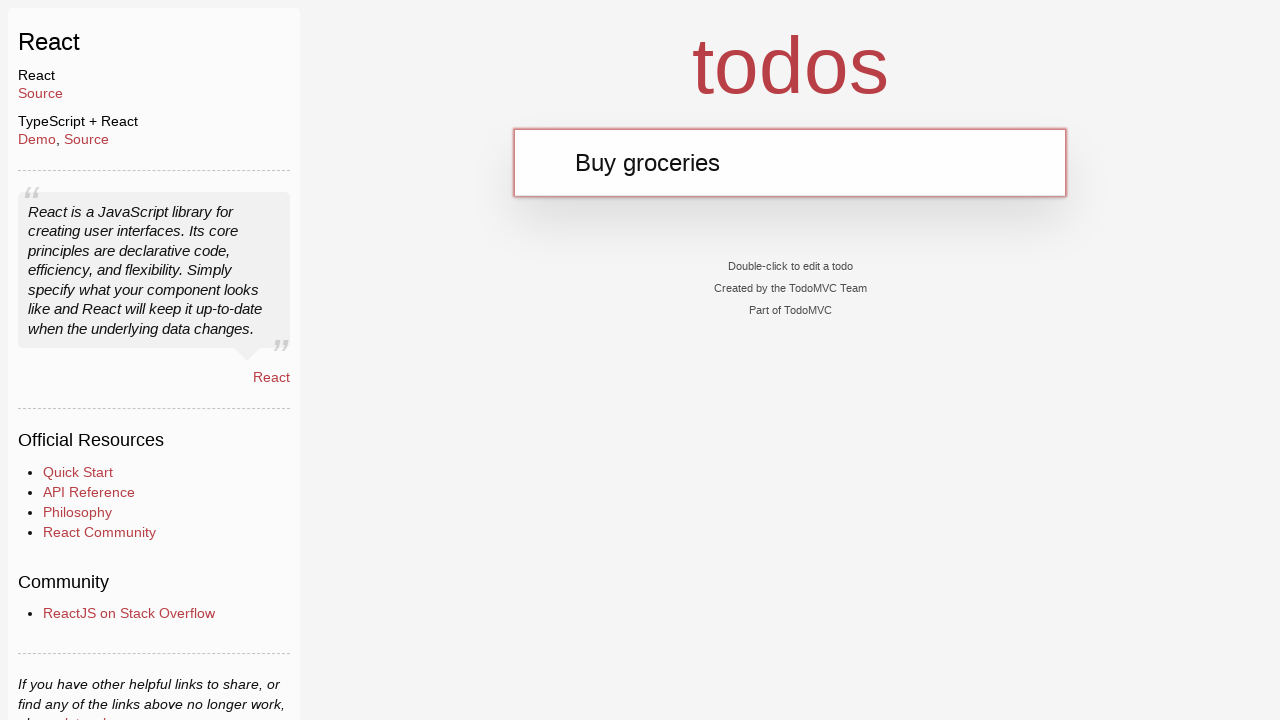

Pressed Enter to submit the todo item on input[placeholder='What needs to be done?']
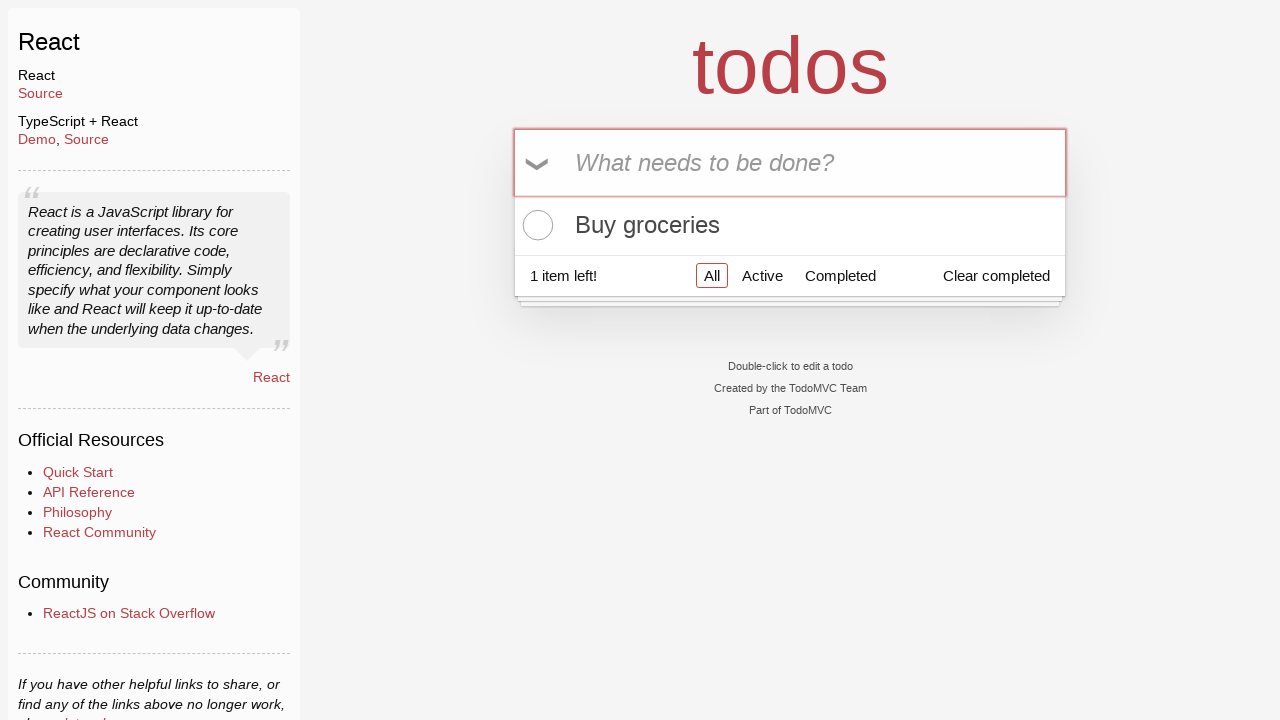

Todo item appeared in the list
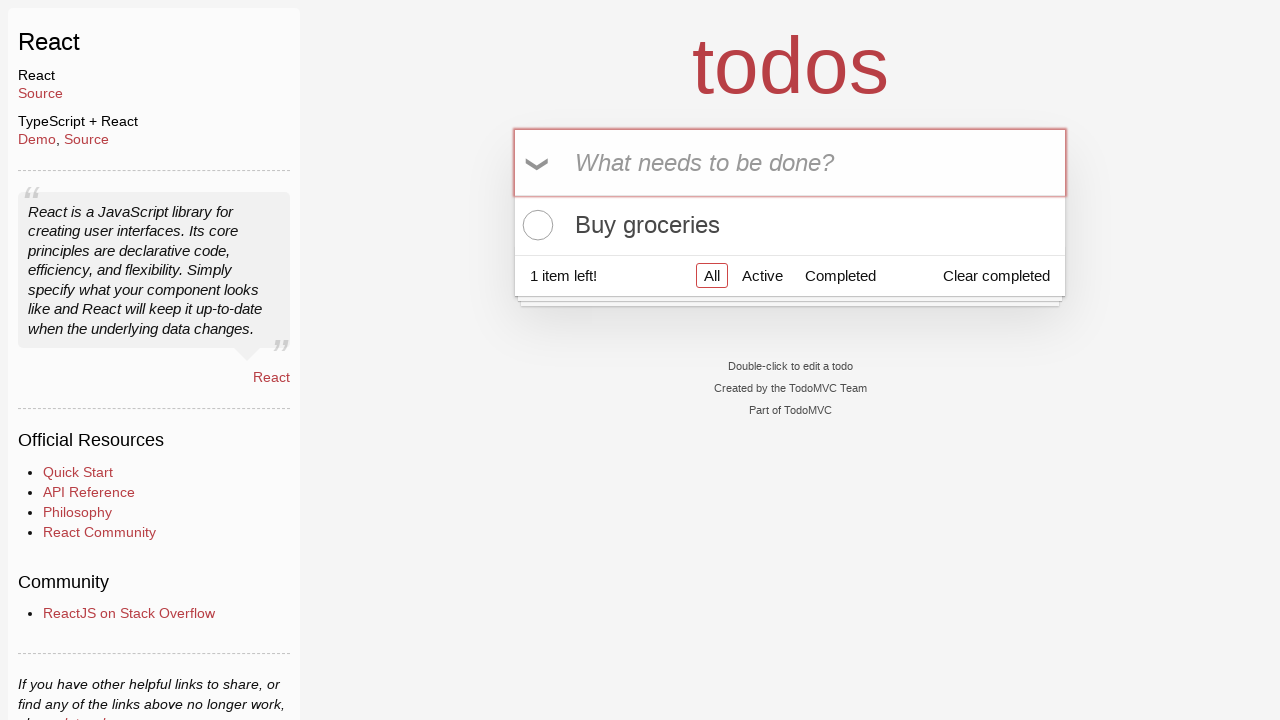

Verified todo list contains 1 item(s)
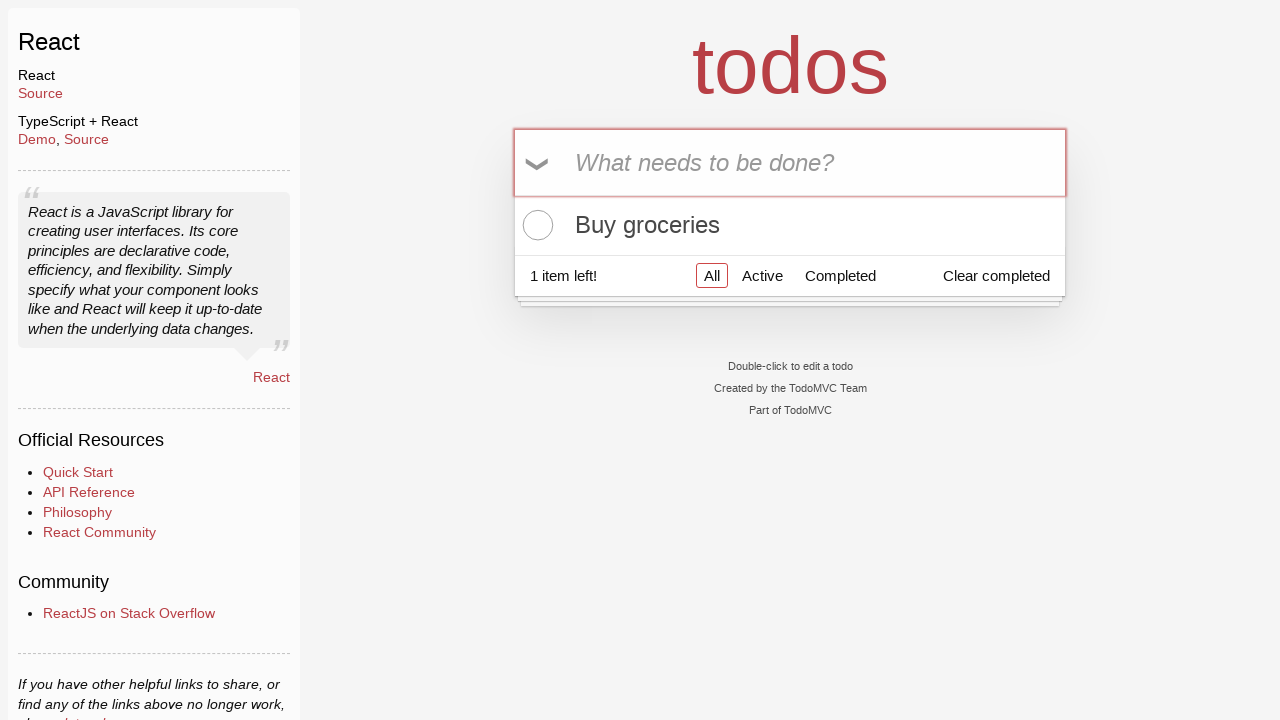

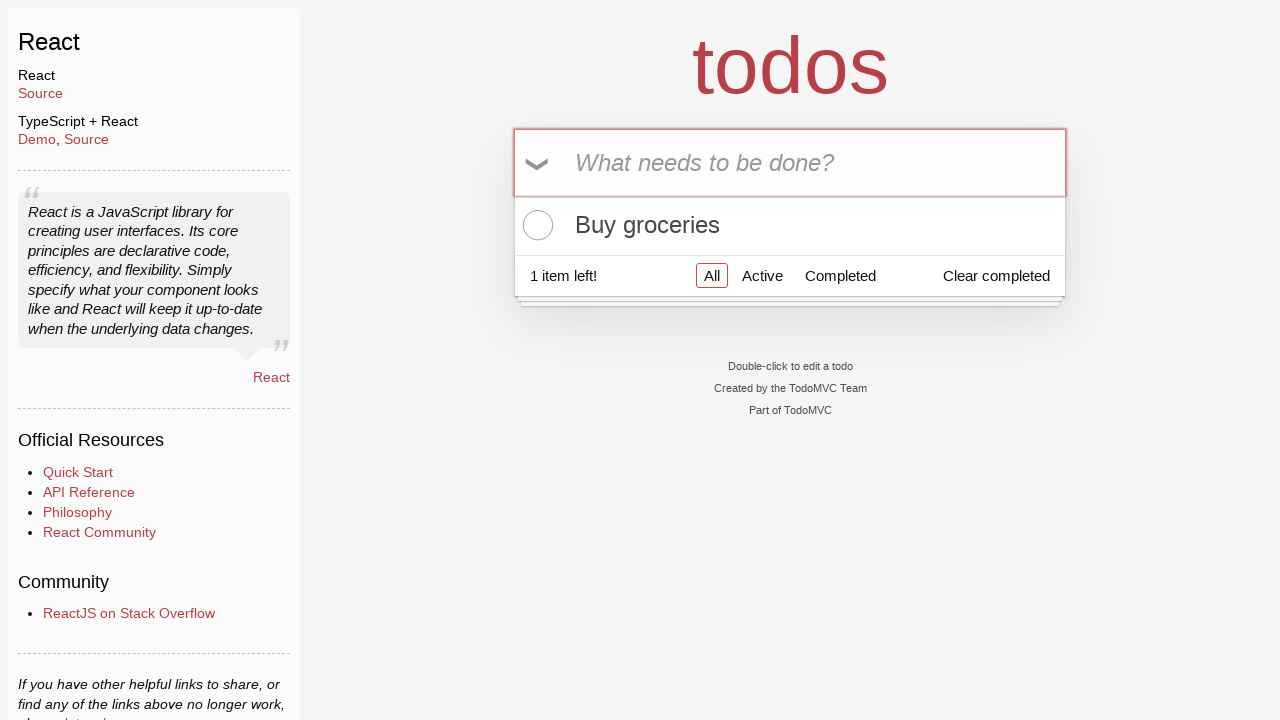